Tests browser window functionality by clicking the "New Window" button and verifying that the new window contains the expected sample text

Starting URL: https://demoqa.com/browser-windows

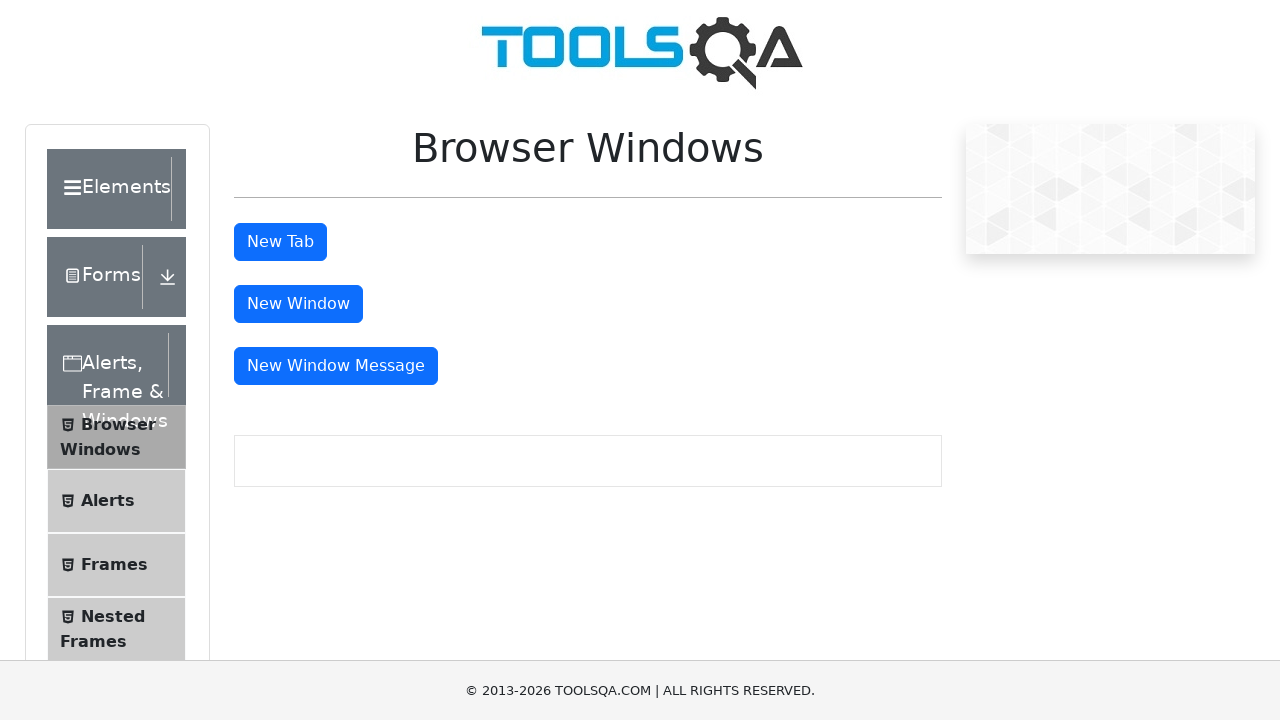

Clicked 'New Window' button to open new browser window at (298, 304) on #windowButton
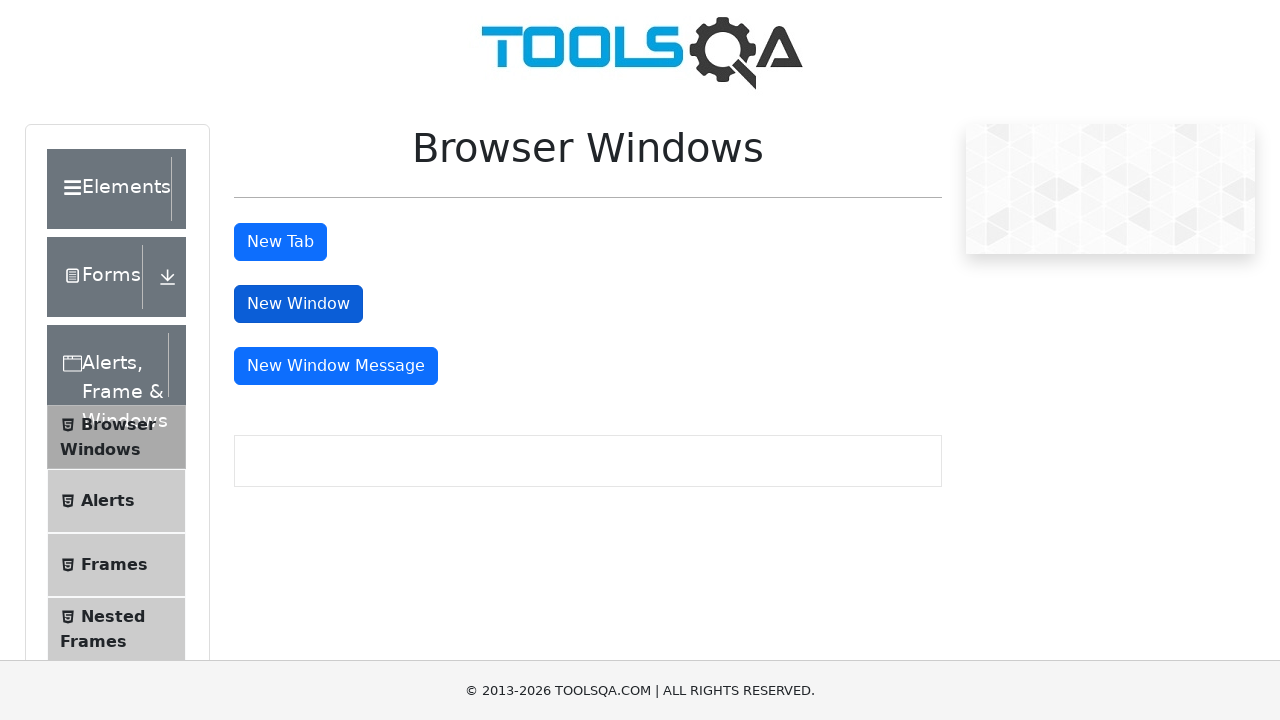

Captured reference to newly opened window
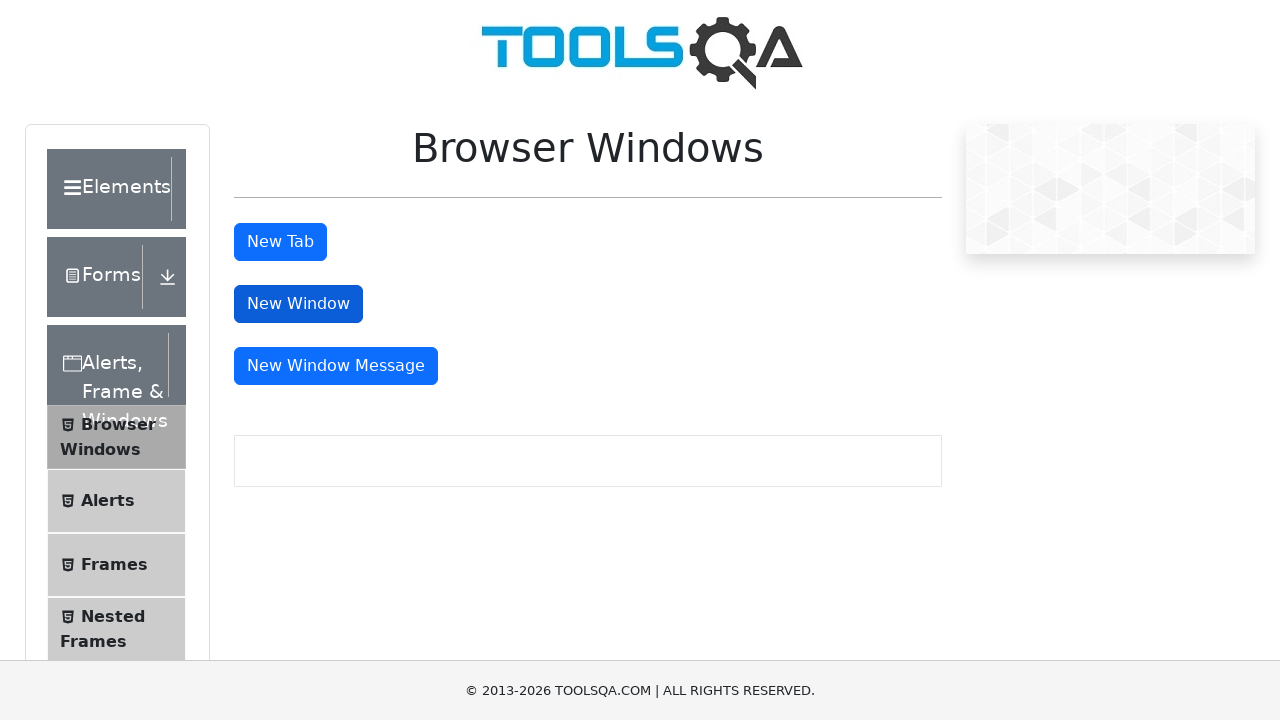

New window finished loading
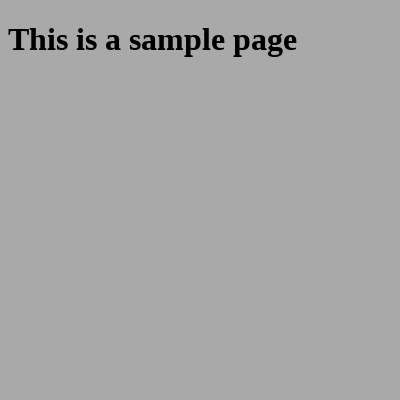

Verified new window contains expected sample text 'This is a sample page'
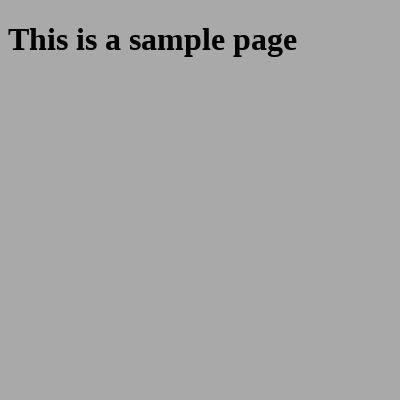

Closed the new window
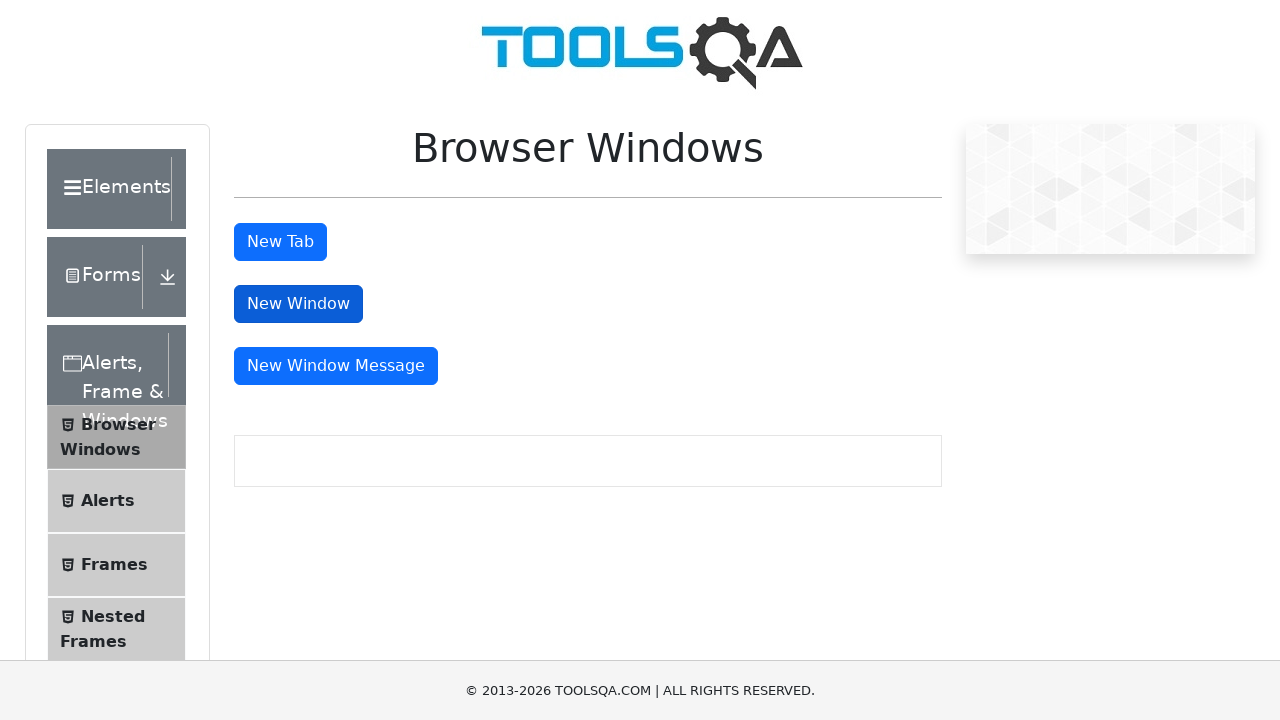

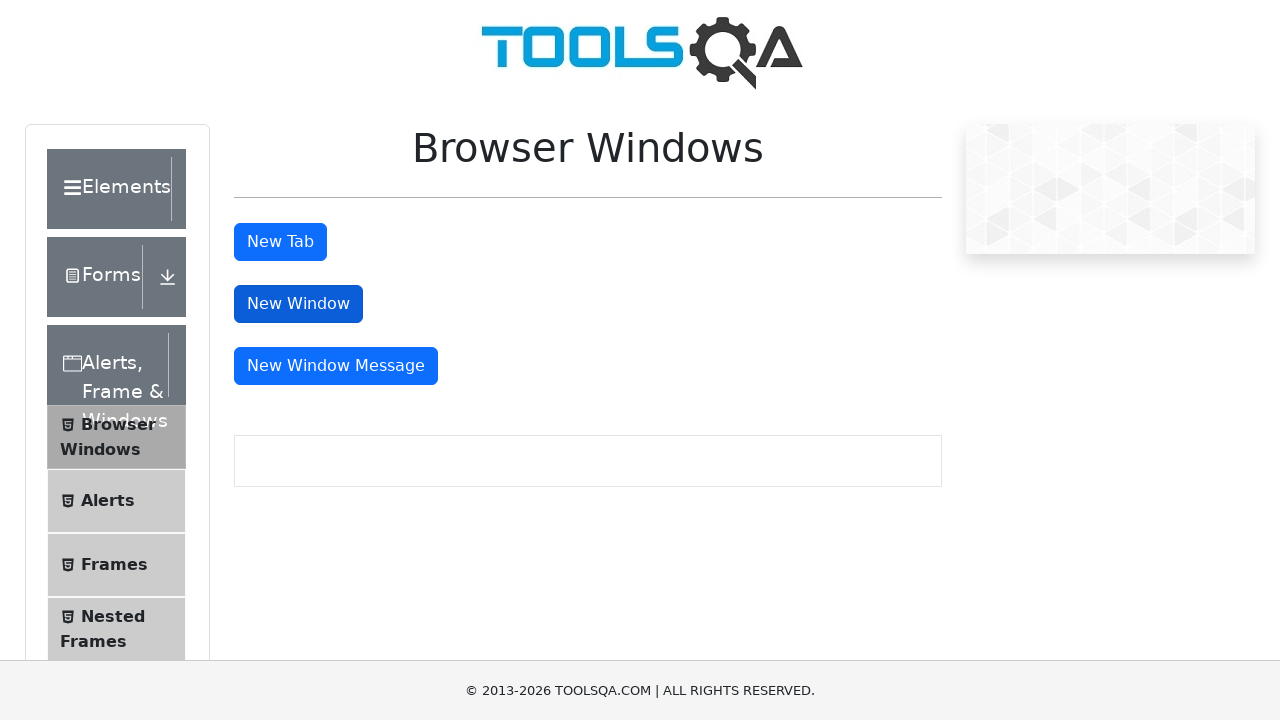